Navigates to an exhibition schedule page and tests pagination by clicking through multiple pages of exhibition listings

Starting URL: https://www.akei.or.kr/bbs/board.php?bo_table=schedule

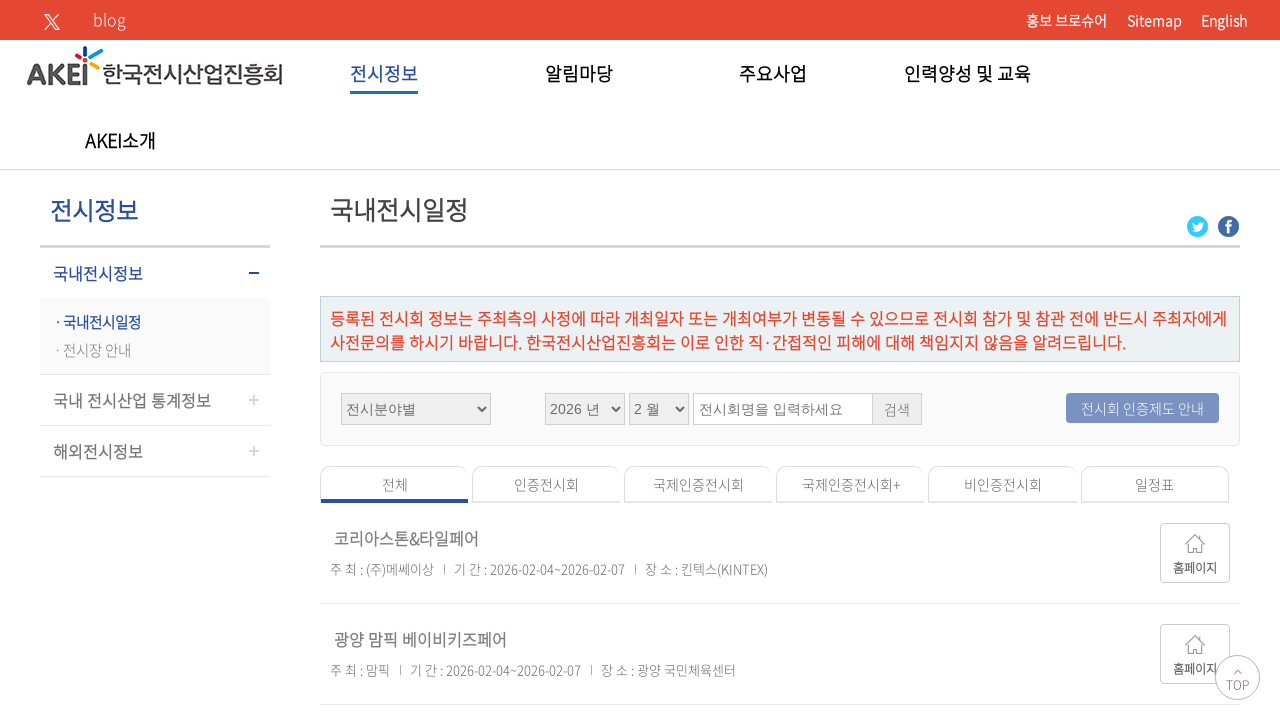

Exhibition list loaded on initial page
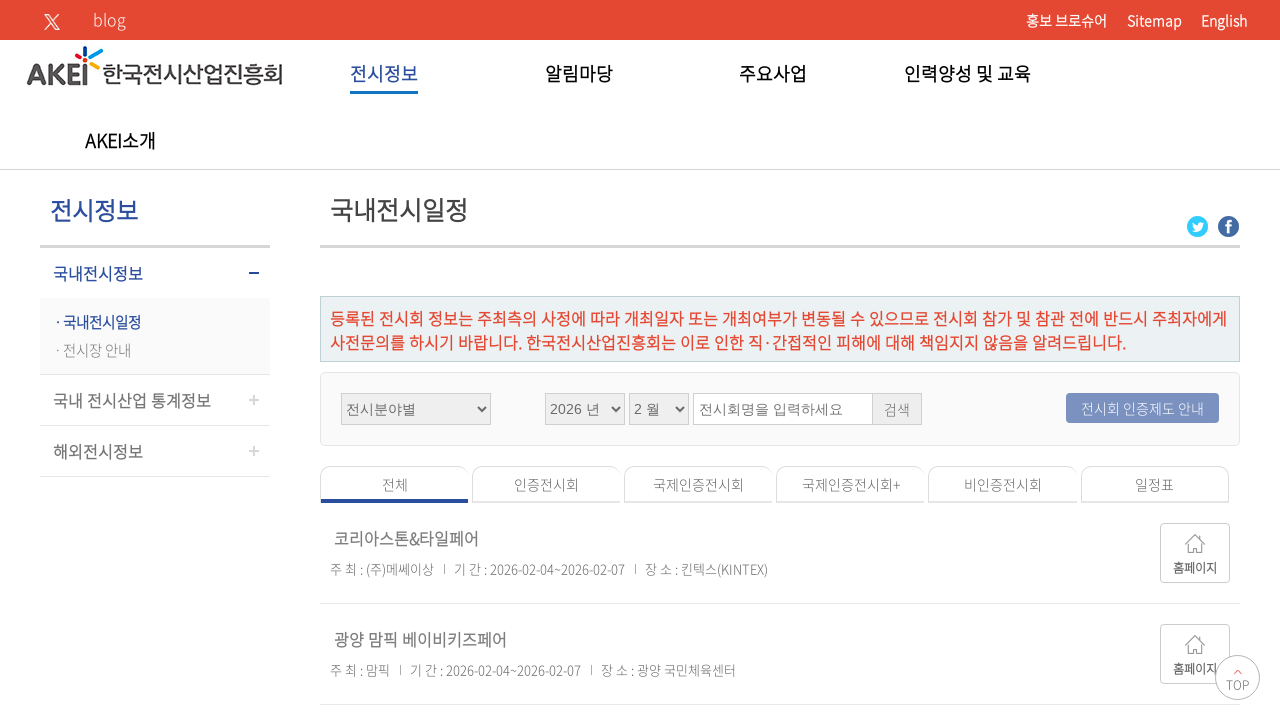

Content list items verified on initial page
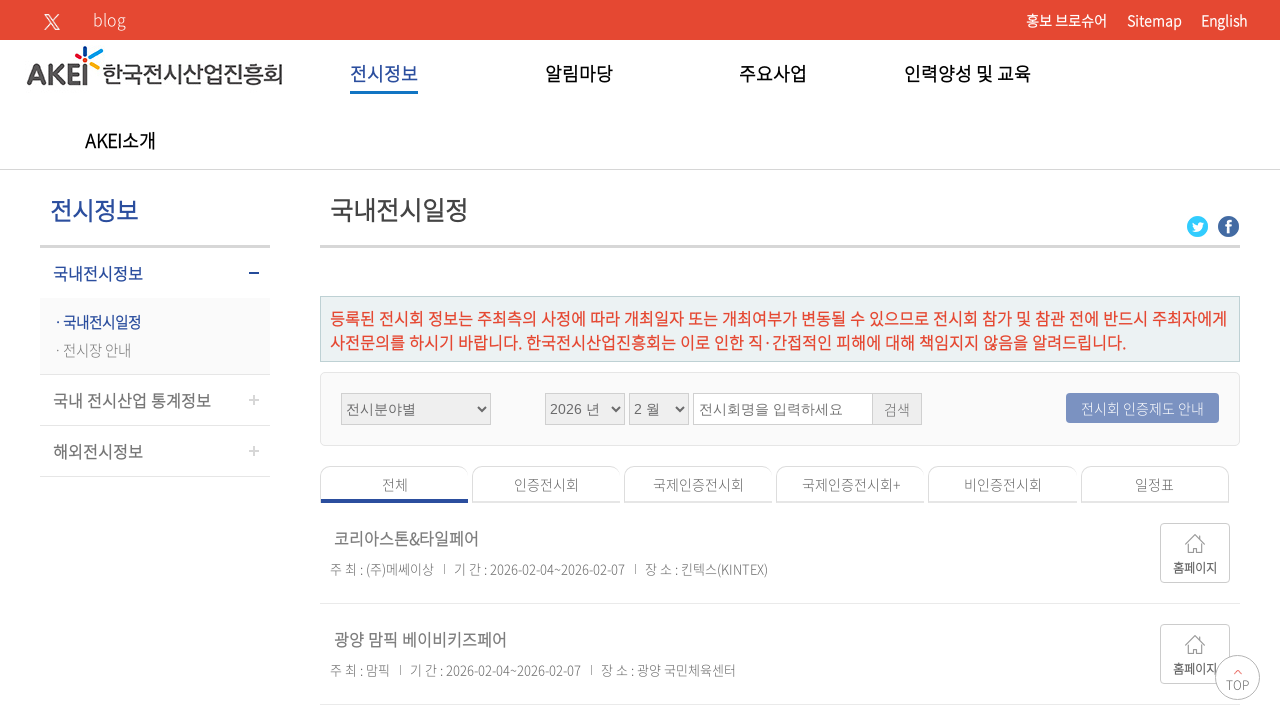

Clicked pagination link to navigate to page 2 at (712, 360) on xpath=//a[@class='pg_page' and text()='2']
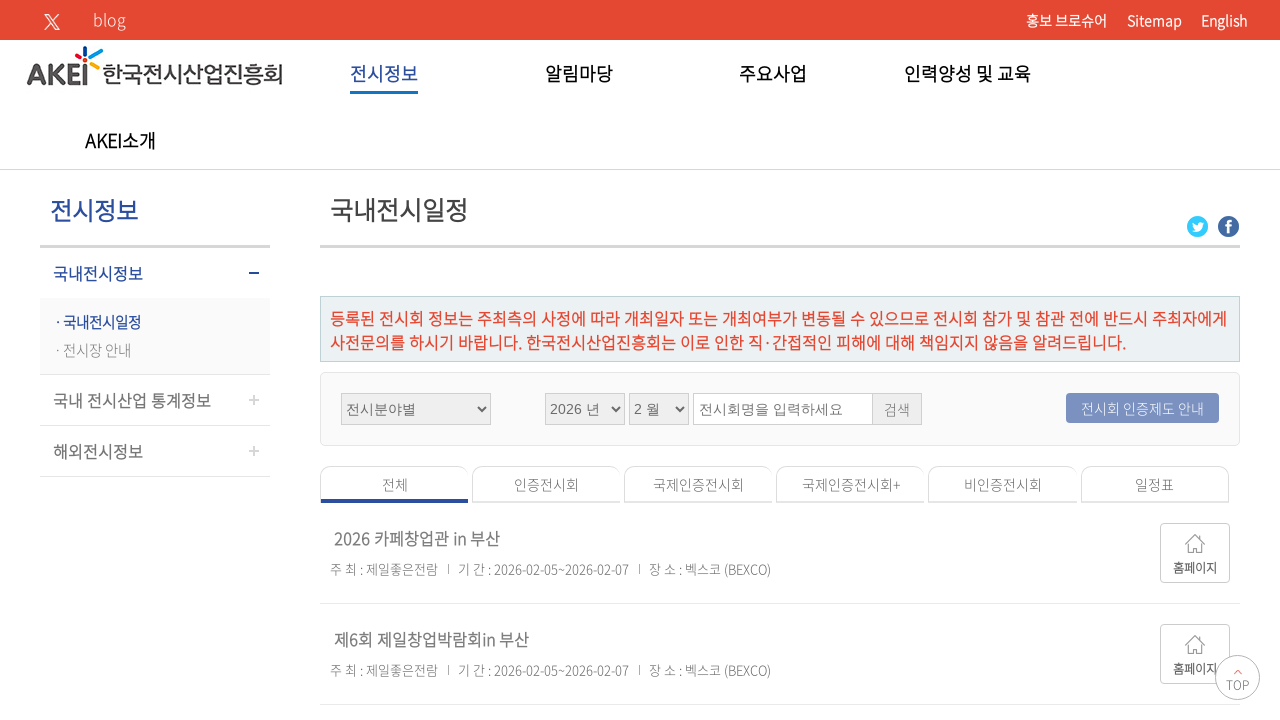

Exhibition list loaded on page 2
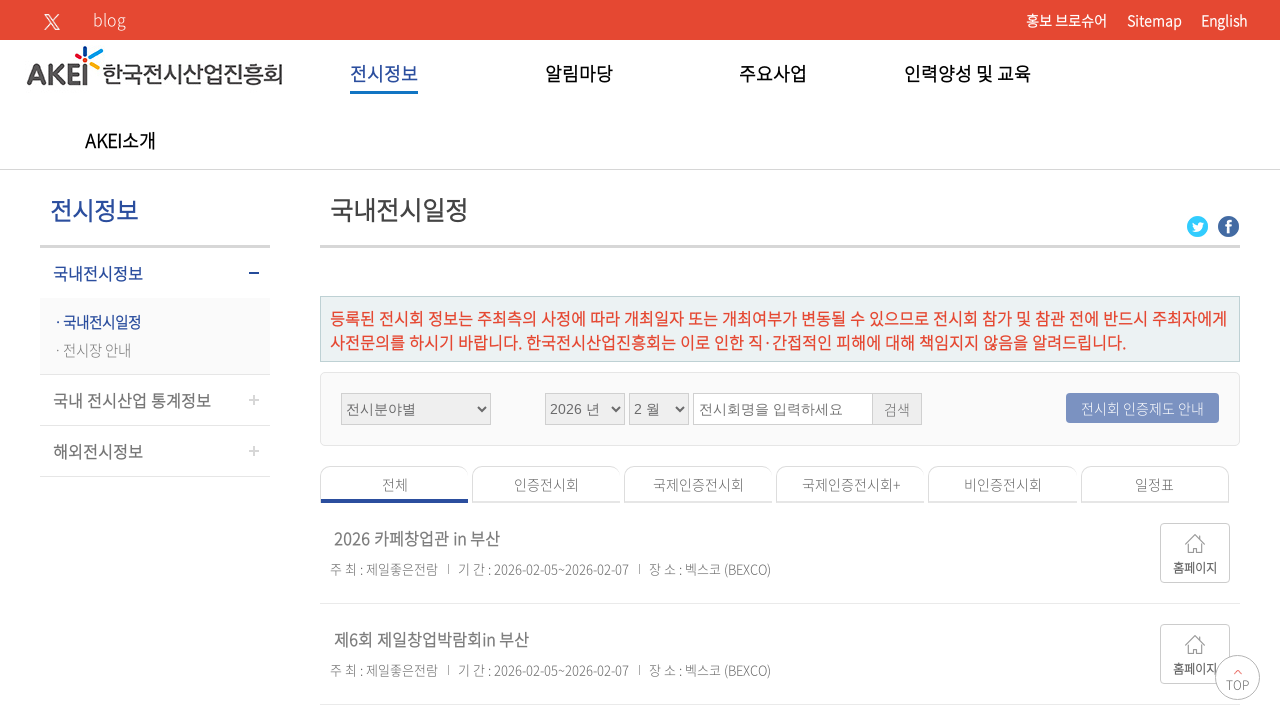

Content list items verified on page 2
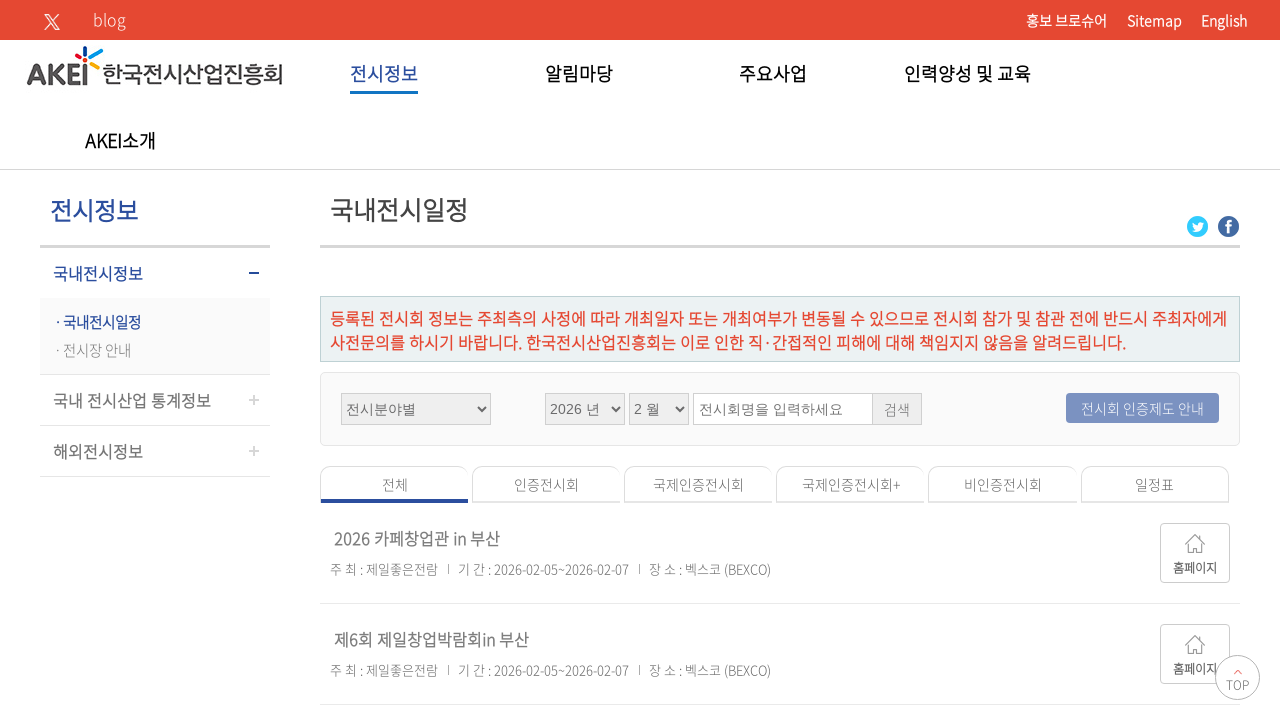

Clicked pagination link to navigate to page 3 at (764, 360) on xpath=//a[@class='pg_page' and text()='3']
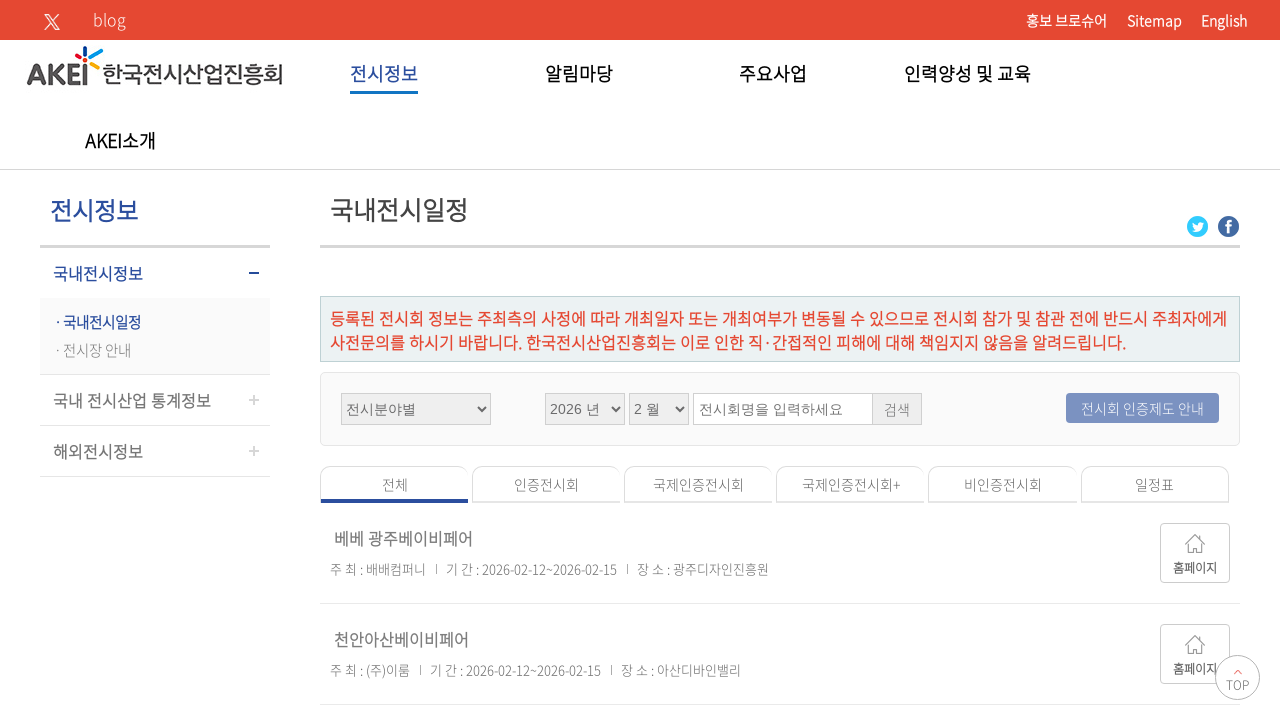

Exhibition list loaded on page 3
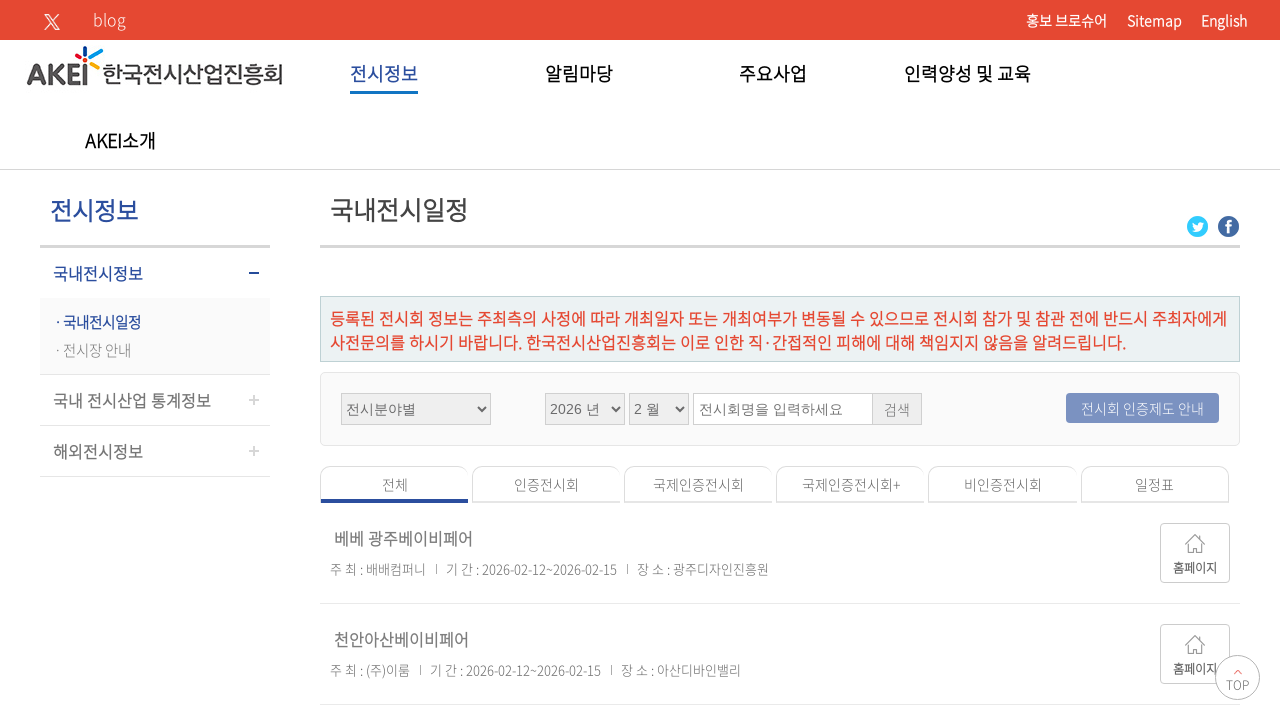

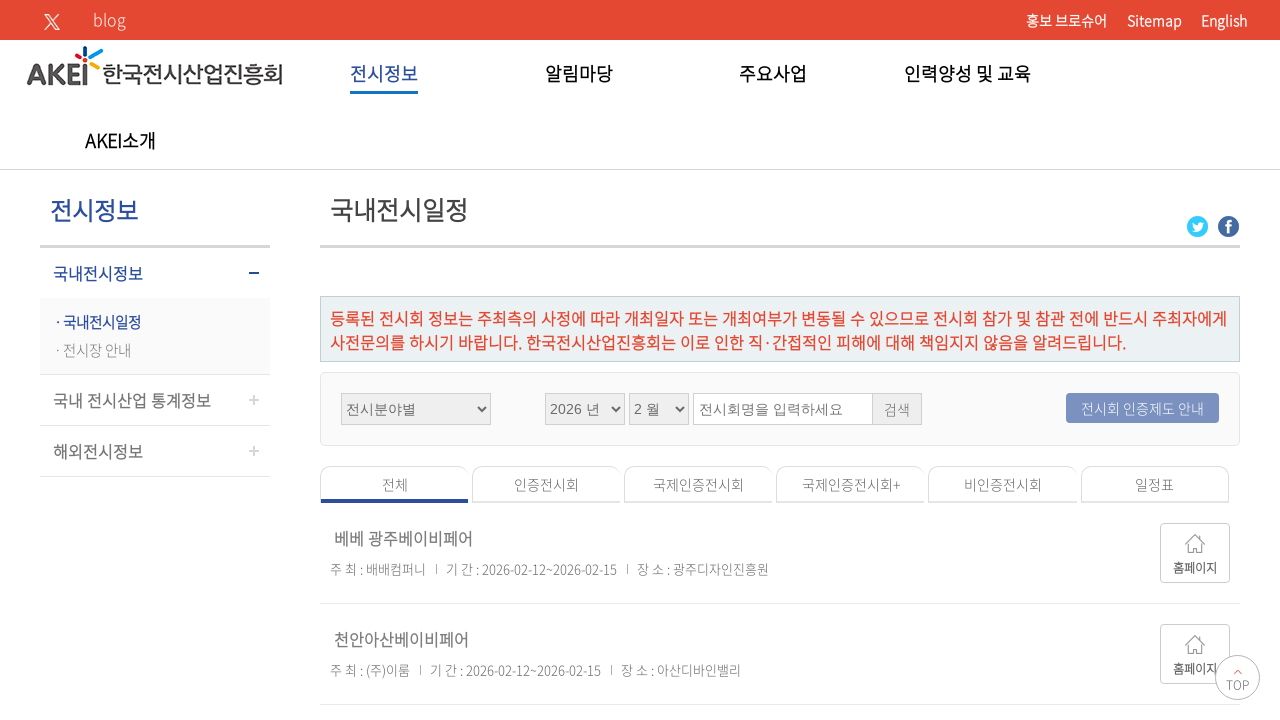